Tests that typing in the search box shows dropdown suggestions and verifies hover highlighting functionality on suggestion items.

Starting URL: https://www.youtube.com/

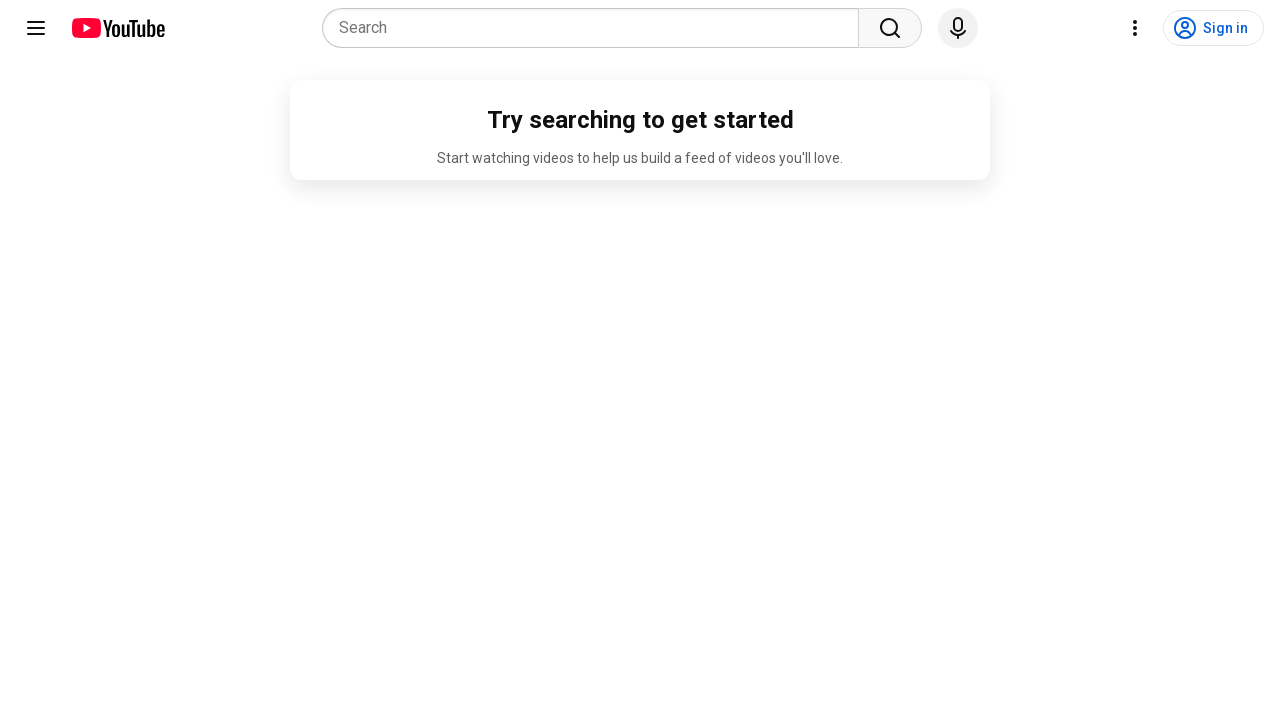

Search box appeared and is visible
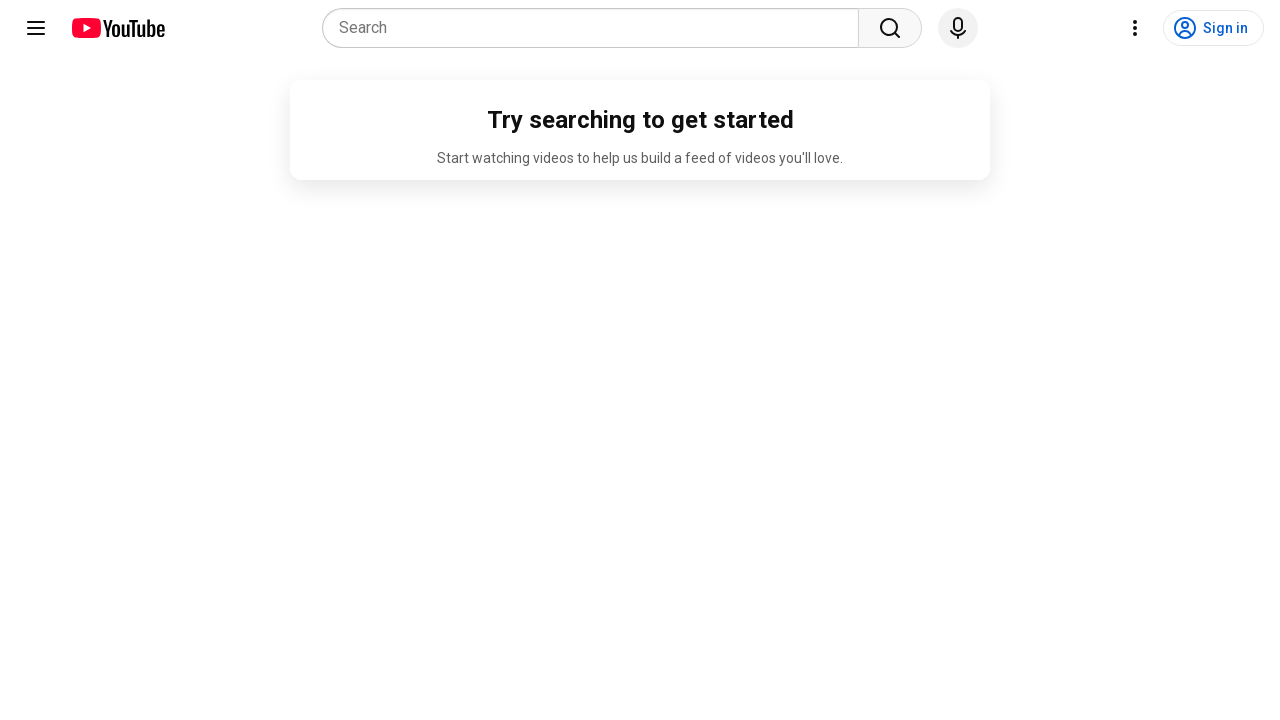

Typed 'FGCU' into search box
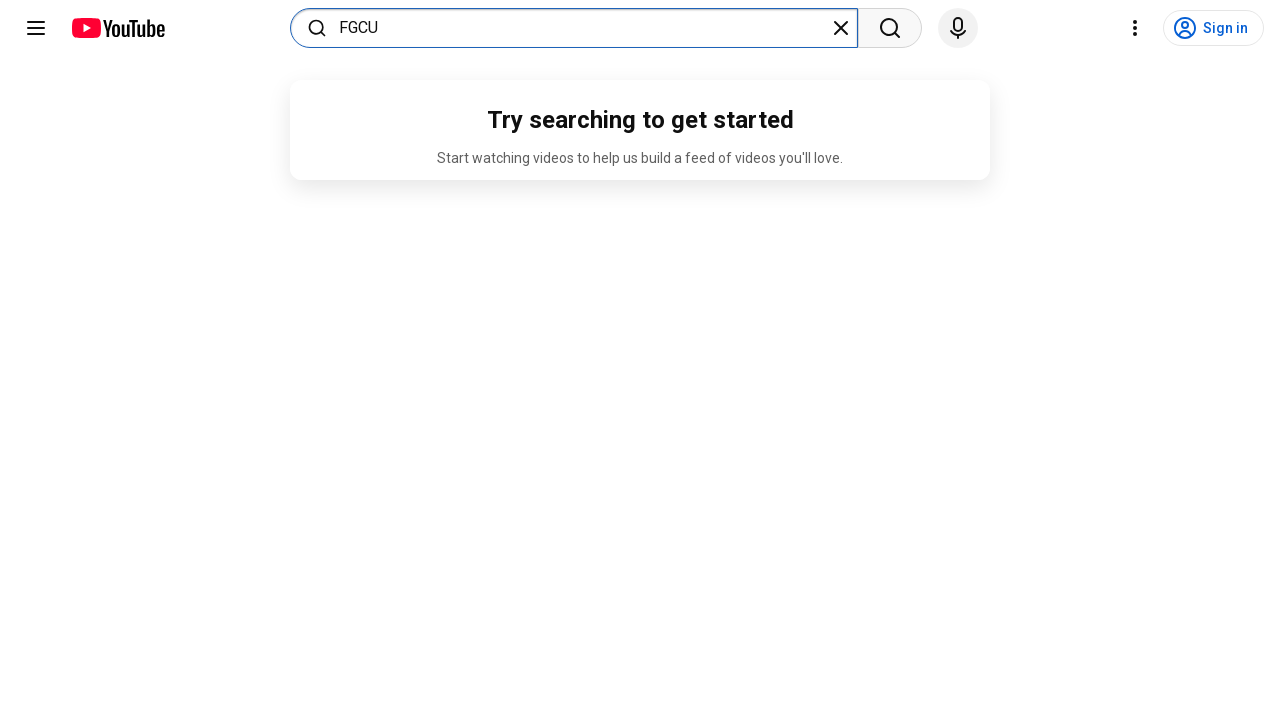

Dropdown suggestions list appeared and is visible
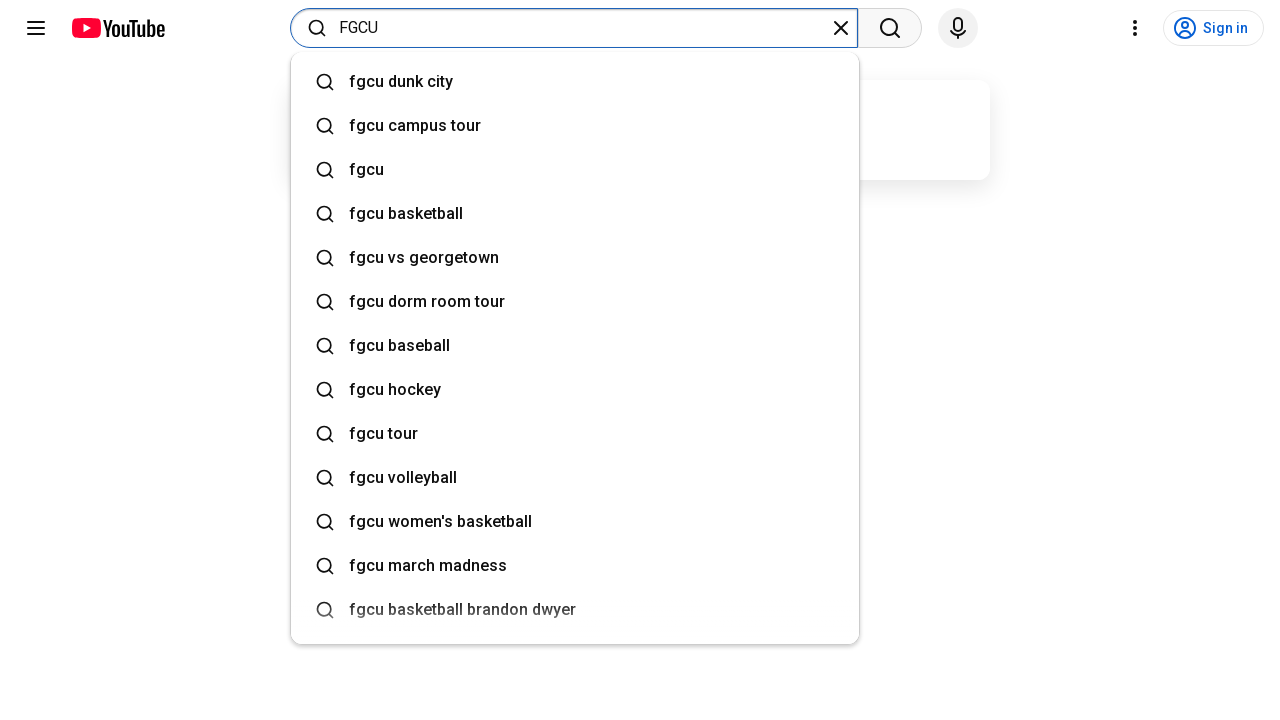

Retrieved 0 suggestion items from dropdown
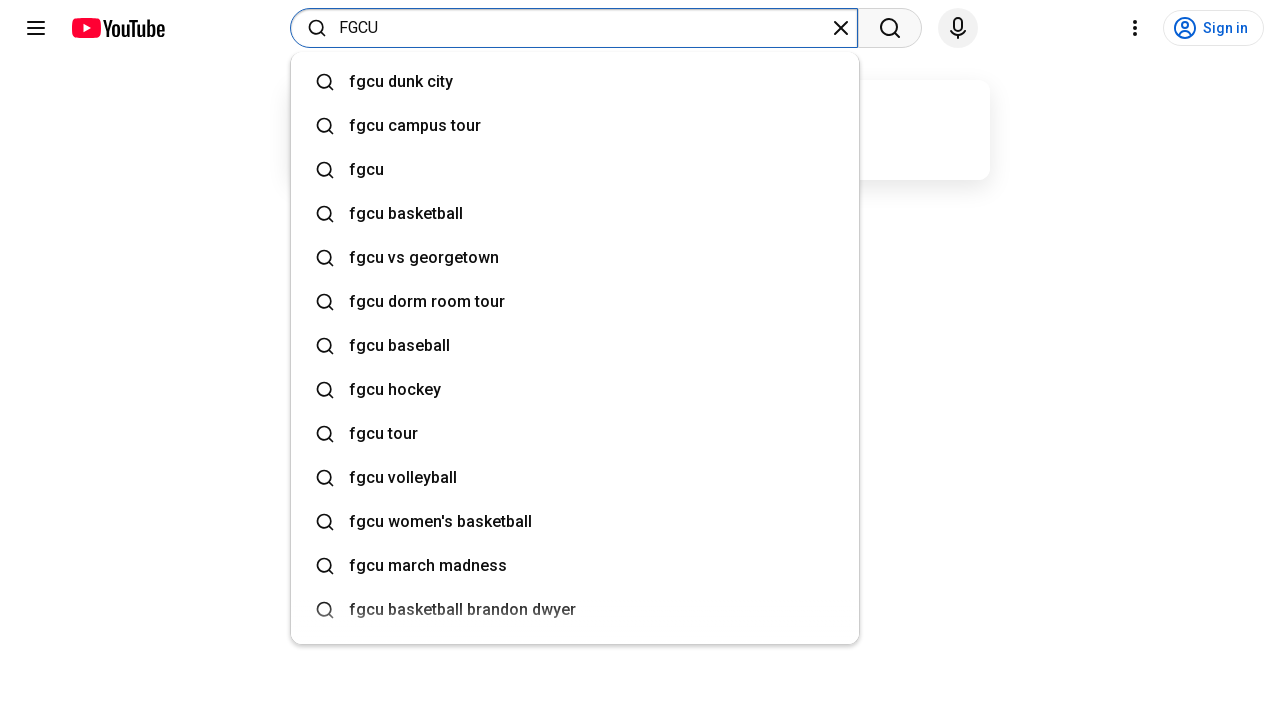

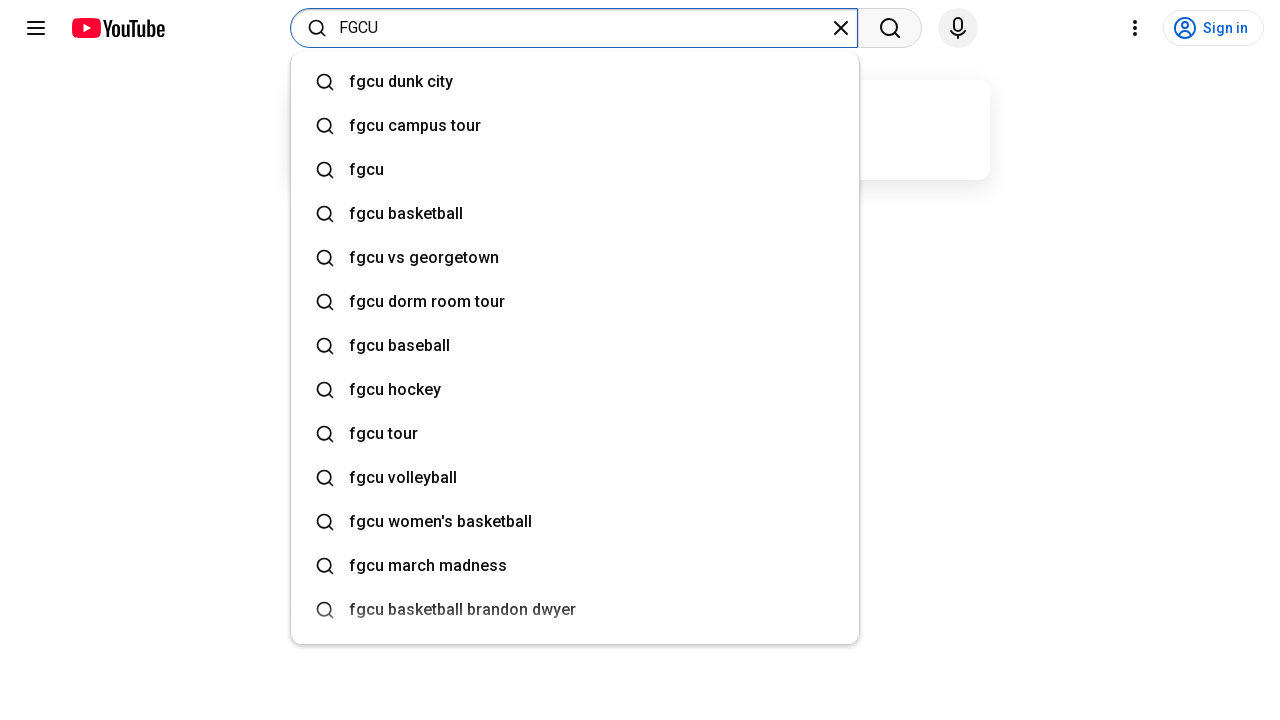